Tests various form elements on an automation practice page including radio buttons, autocomplete fields, checkboxes, show/hide functionality, and validates web table content

Starting URL: https://rahulshettyacademy.com/AutomationPractice/

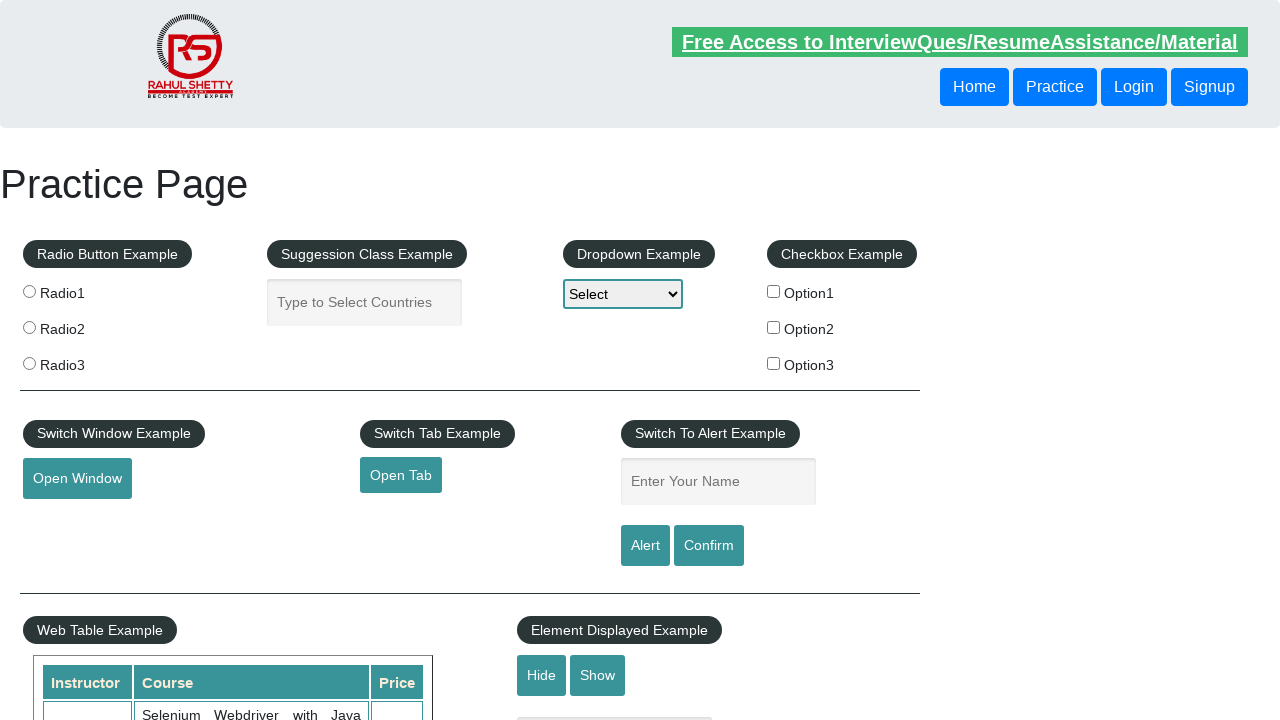

Clicked radio button 3 at (29, 363) on (//input[@name='radioButton'])[3]
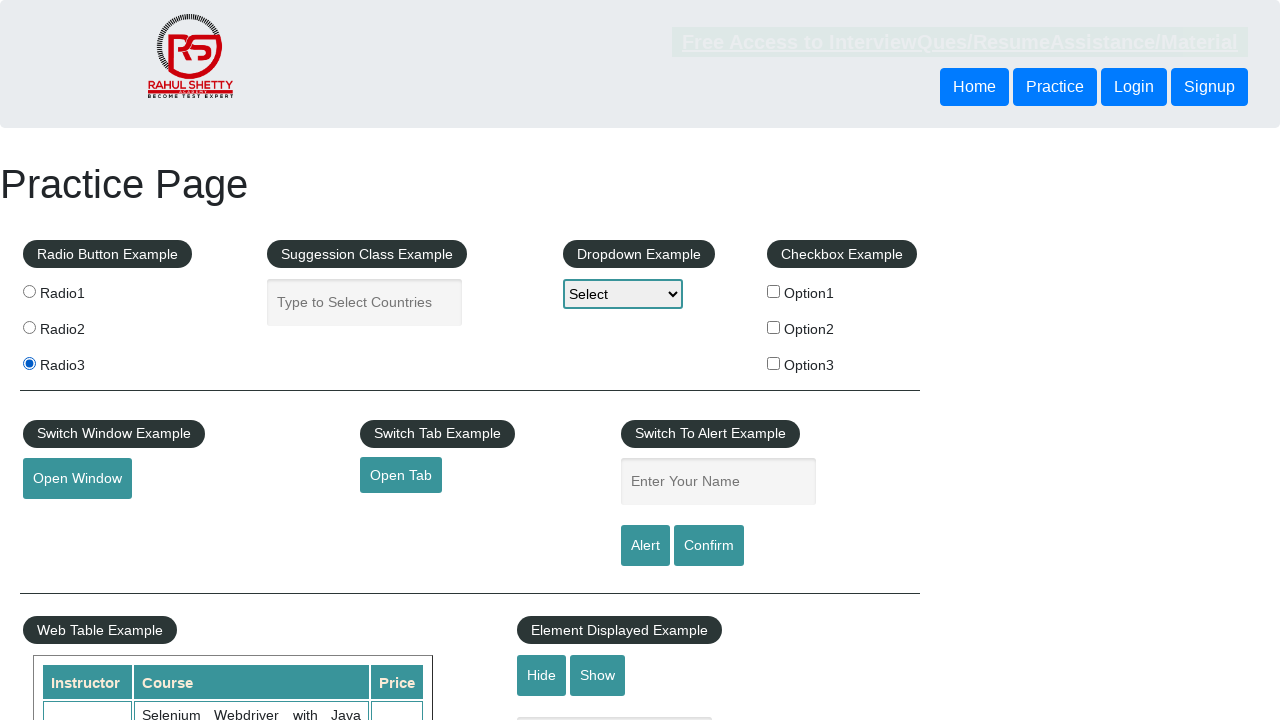

Clicked radio button 2 at (29, 327) on (//input[@name='radioButton'])[2]
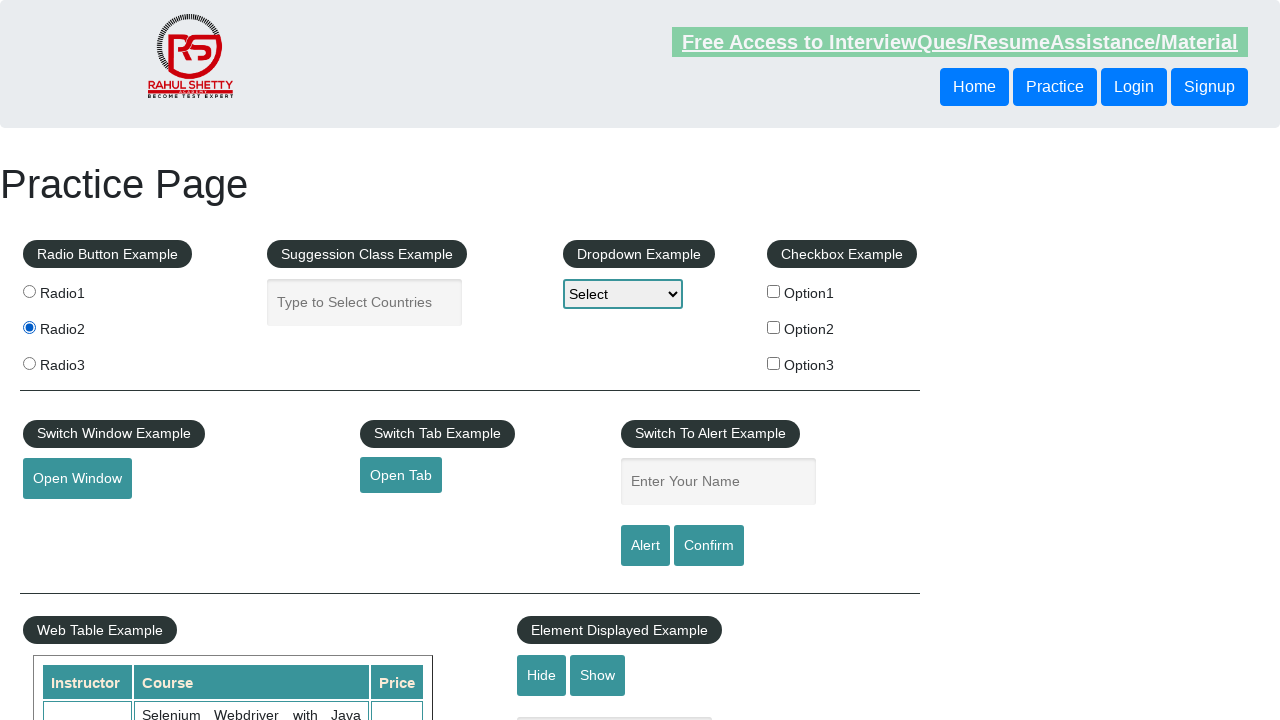

Filled autocomplete field with 'South' on input#autocomplete
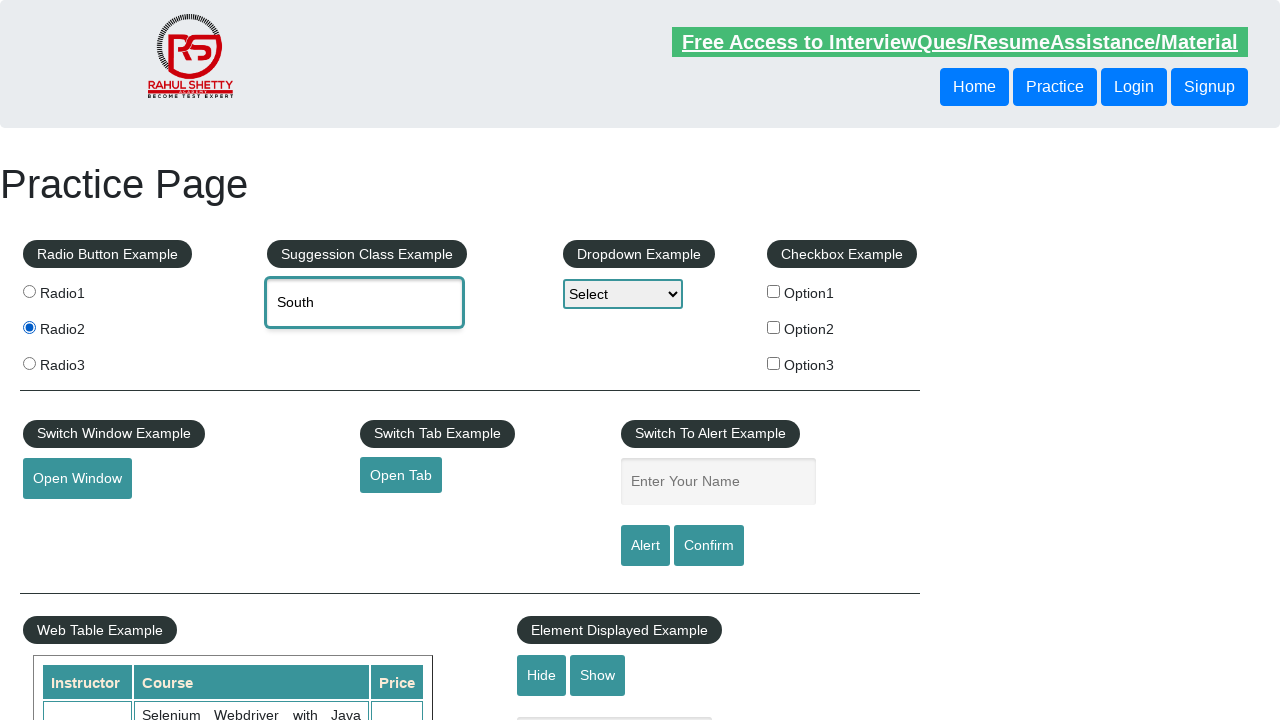

Selected 'South Africa' from autocomplete dropdown at (448, 372) on div:text('South Africa')
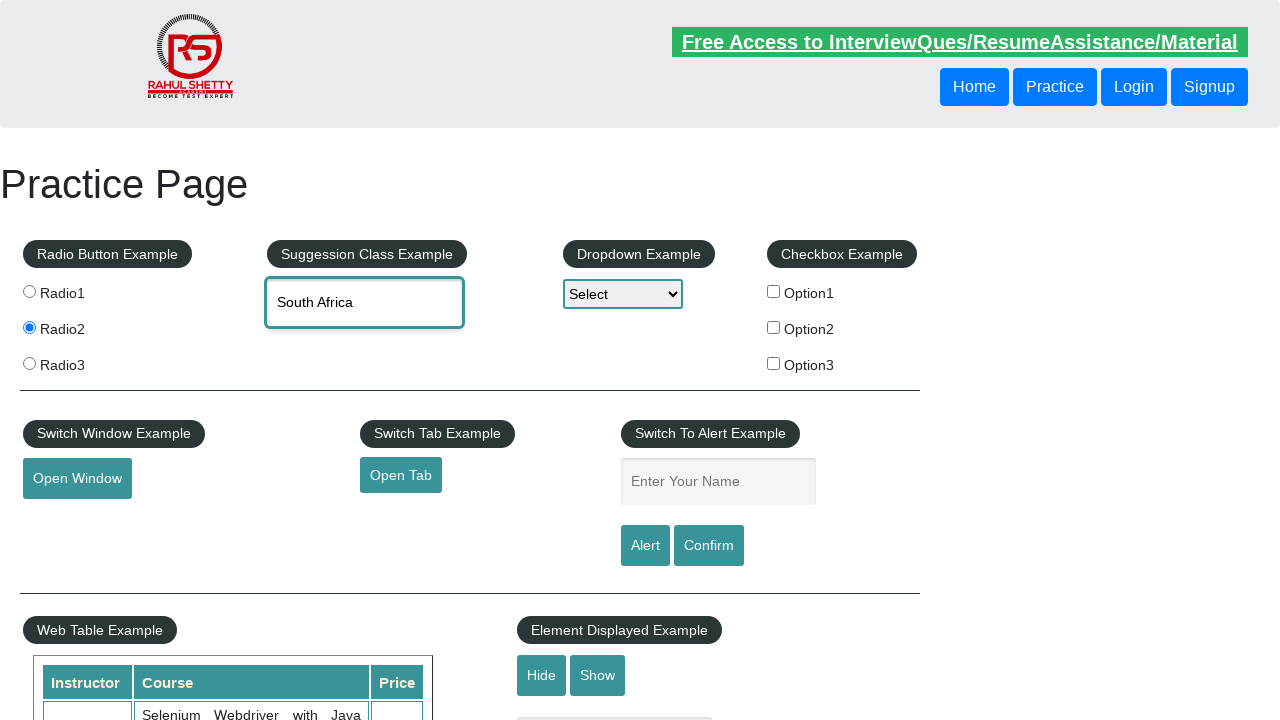

Filled autocomplete field with 'Republic' on input#autocomplete
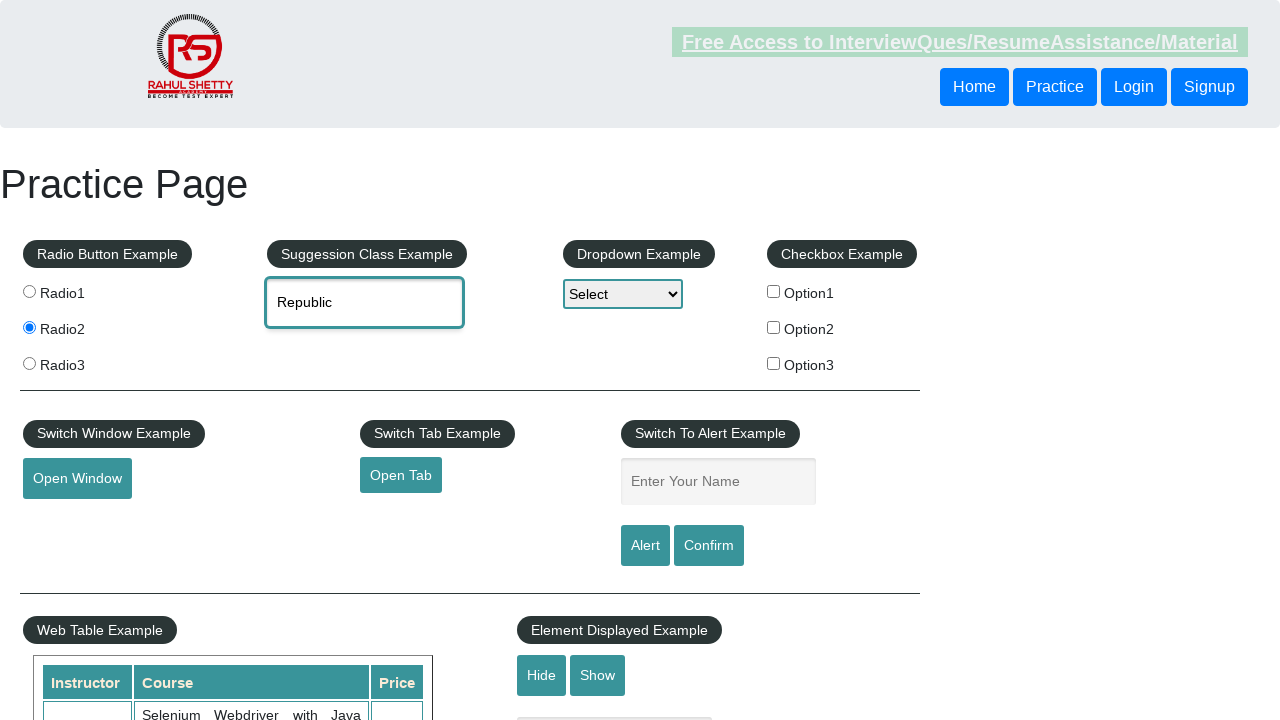

Selected 'Republic' from autocomplete dropdown at (442, 342) on text=Republic
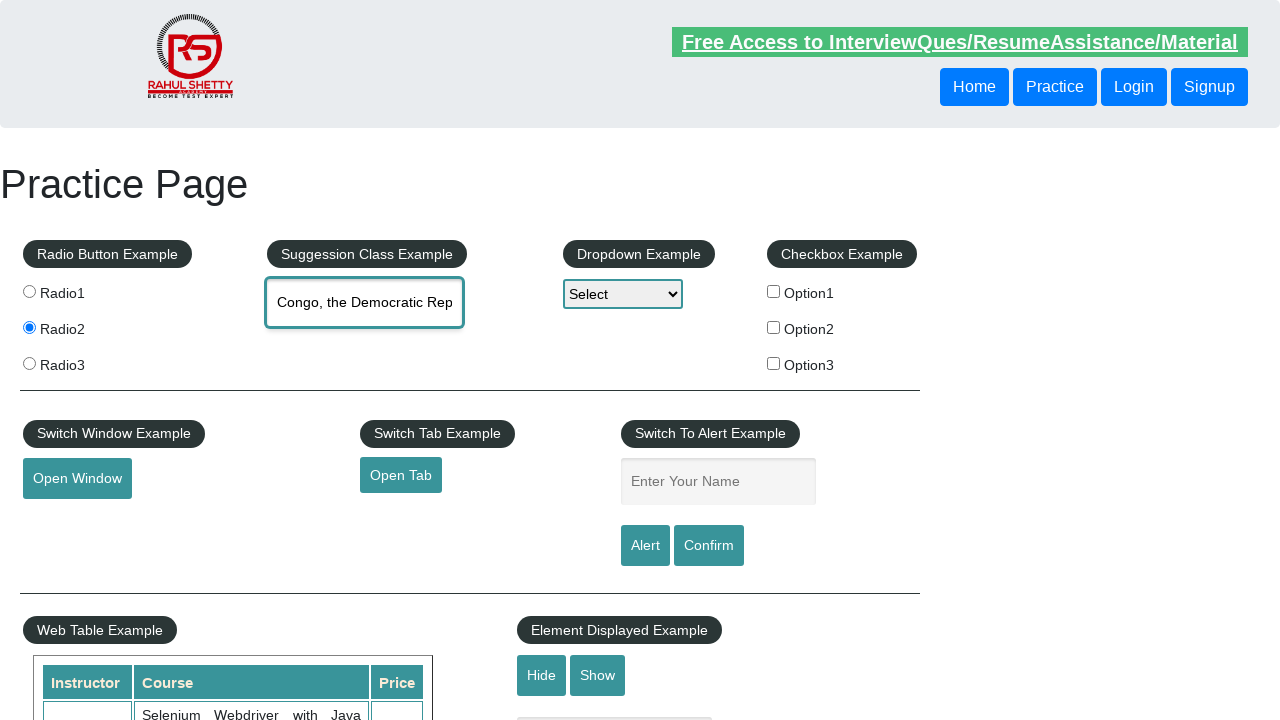

Checked checkbox option 1 at (774, 291) on input#checkBoxOption1
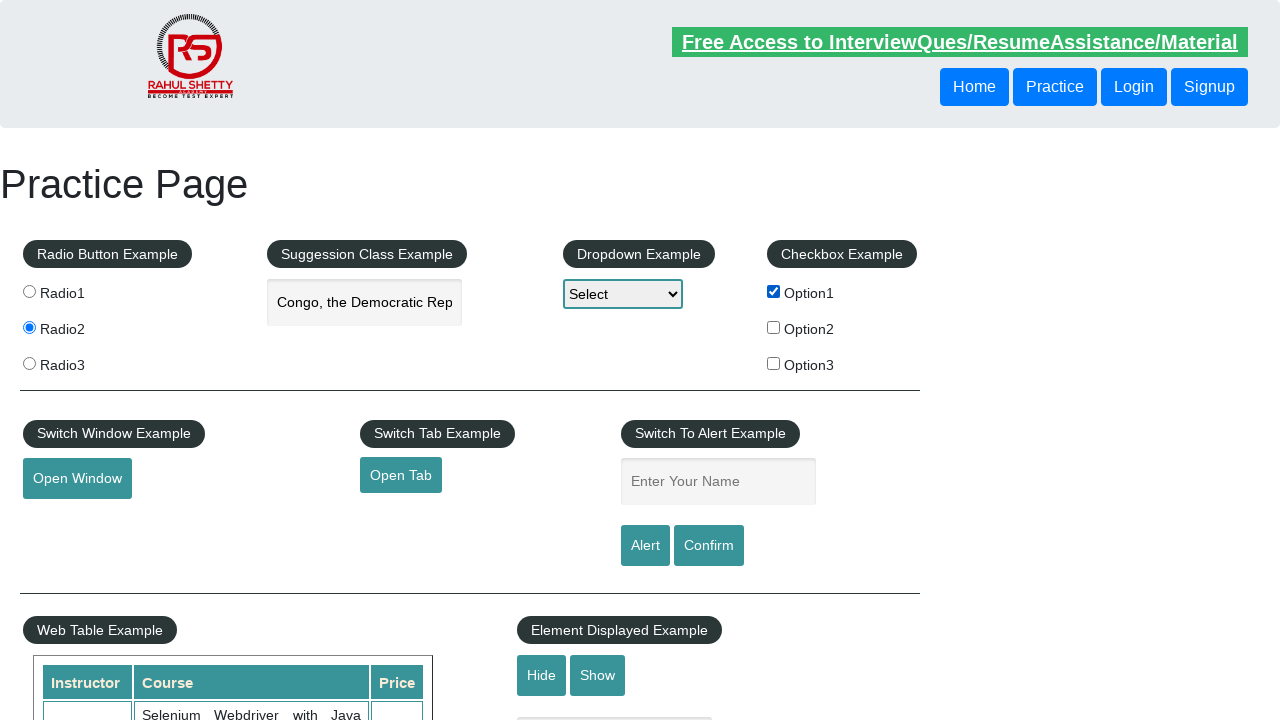

Checked checkbox option 2 at (774, 327) on input#checkBoxOption2
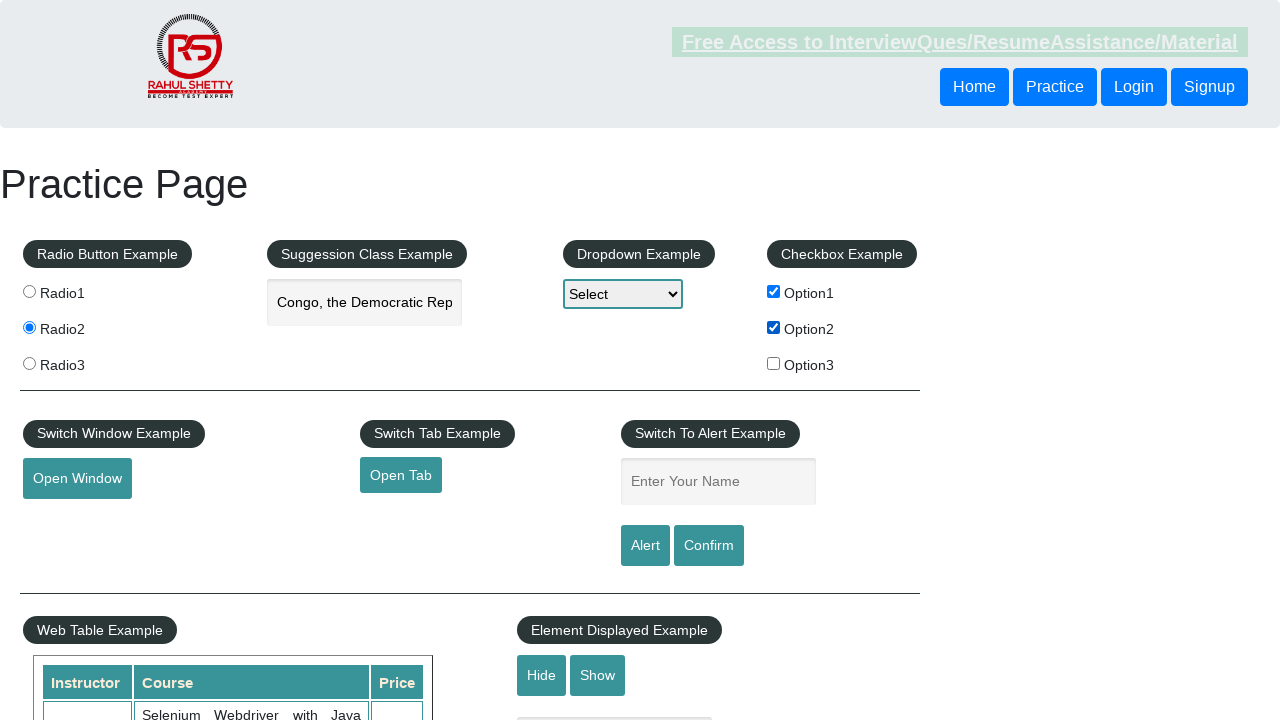

Checked checkbox option 3 at (774, 363) on input#checkBoxOption3
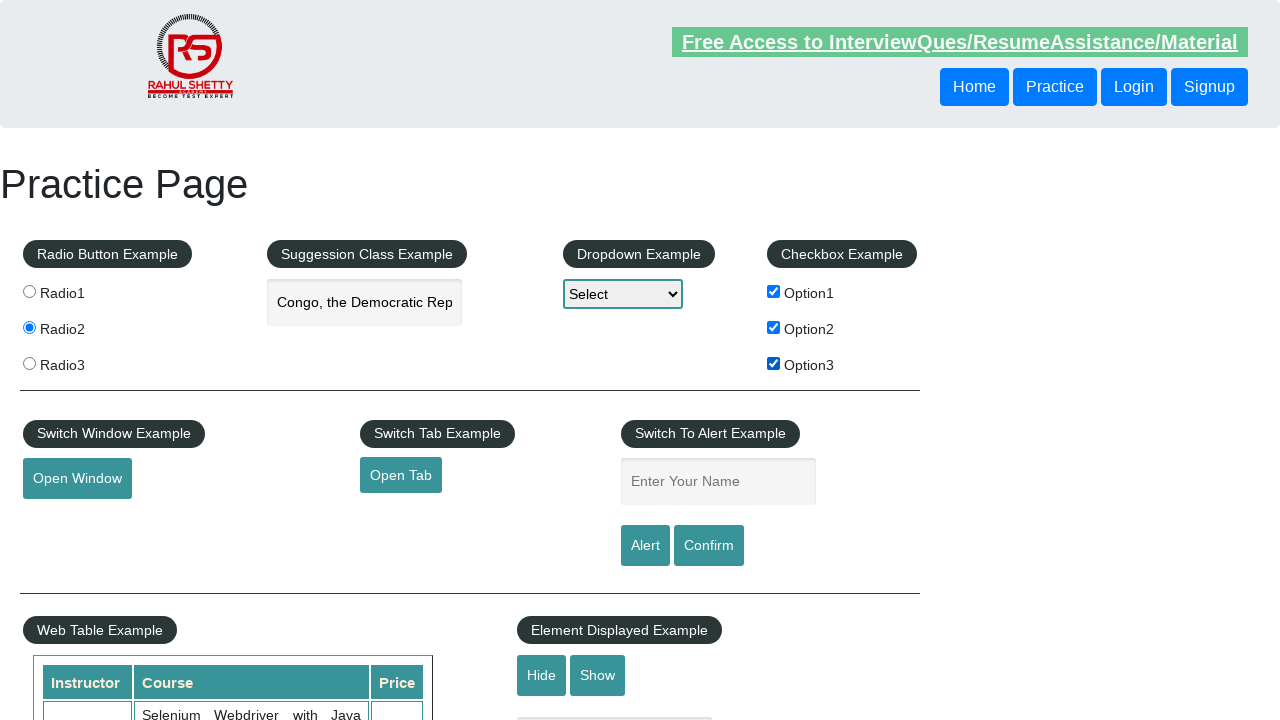

Unchecked checkbox option 1 at (774, 291) on input#checkBoxOption1
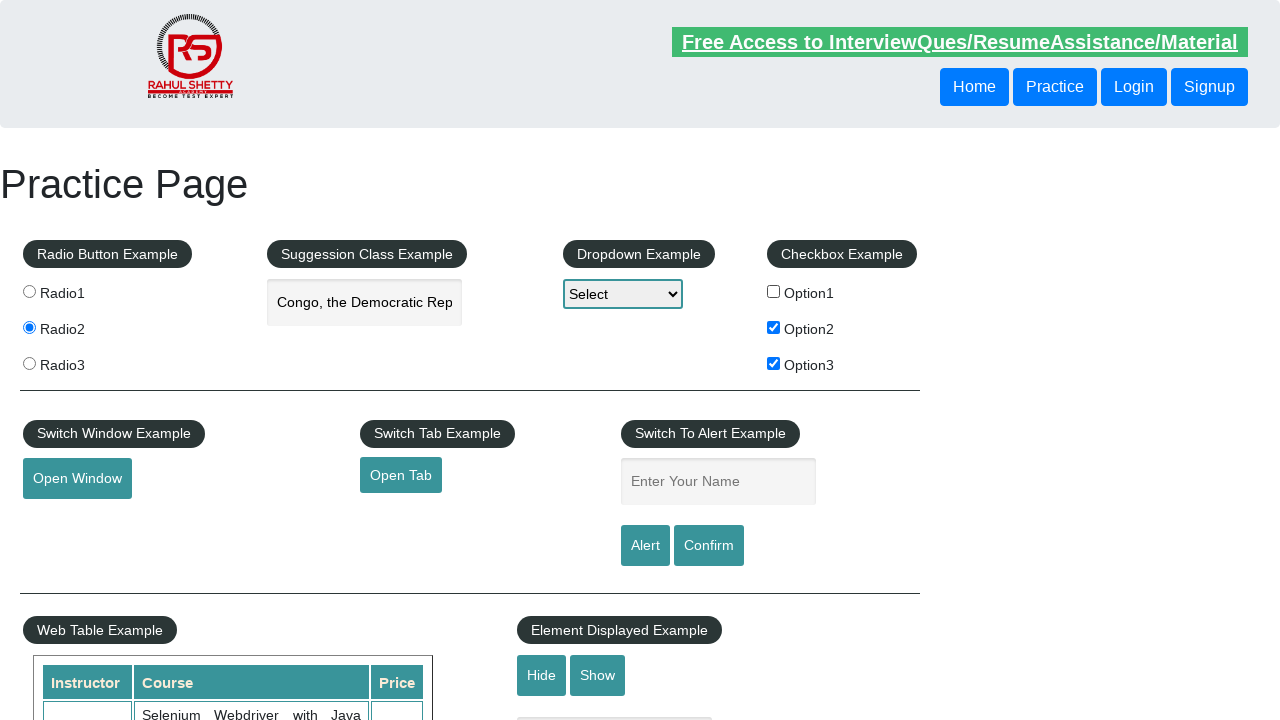

Clicked hide button to hide textbox at (542, 675) on input#hide-textbox
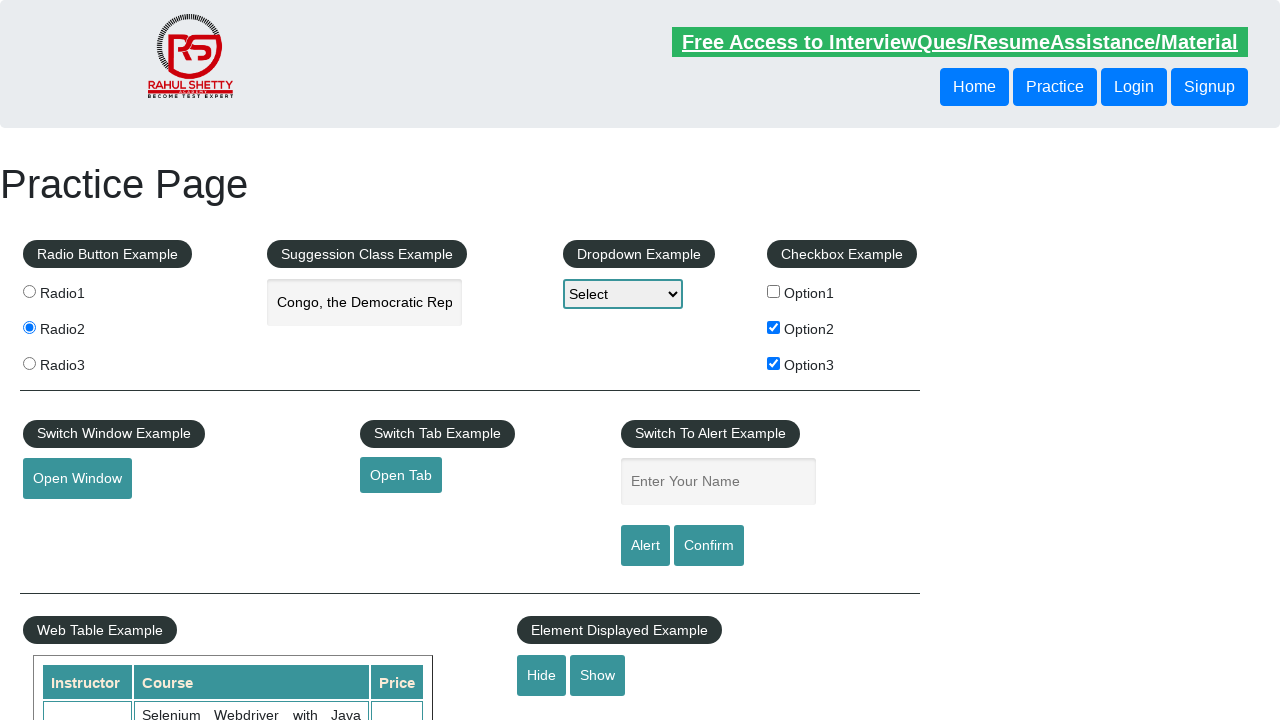

Validated that textbox is hidden
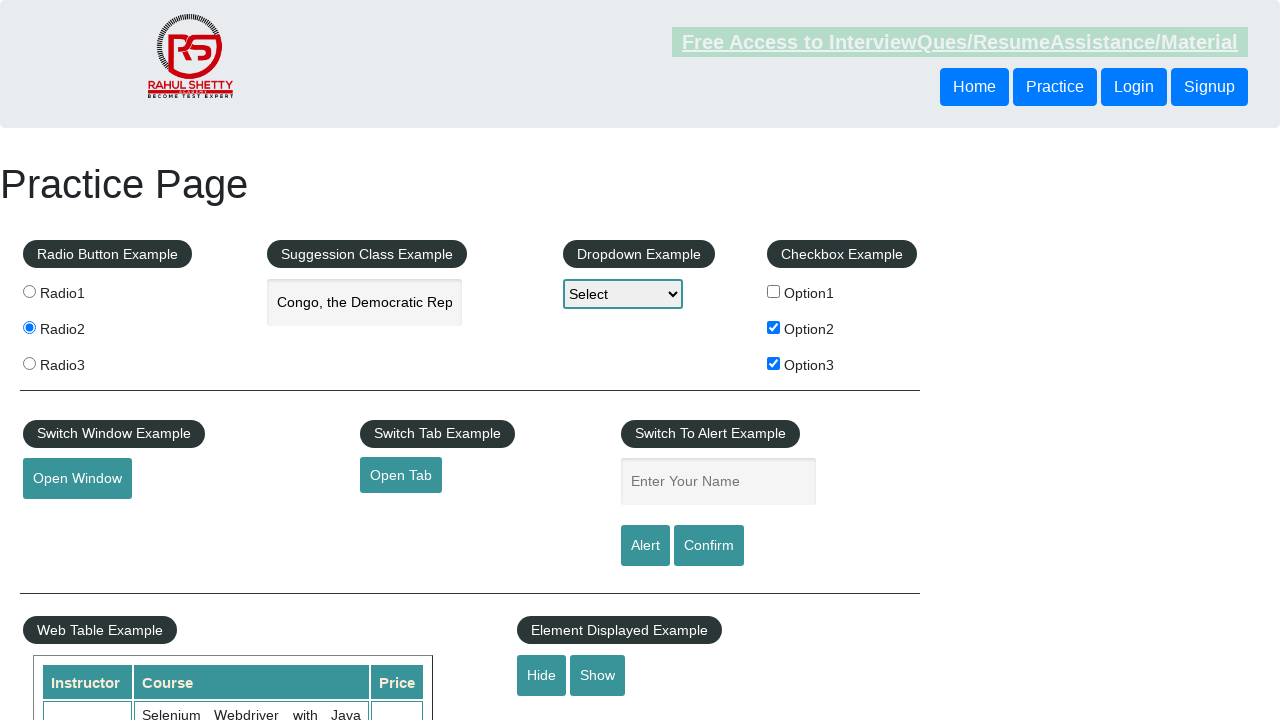

Clicked show button to display textbox at (598, 675) on input#show-textbox
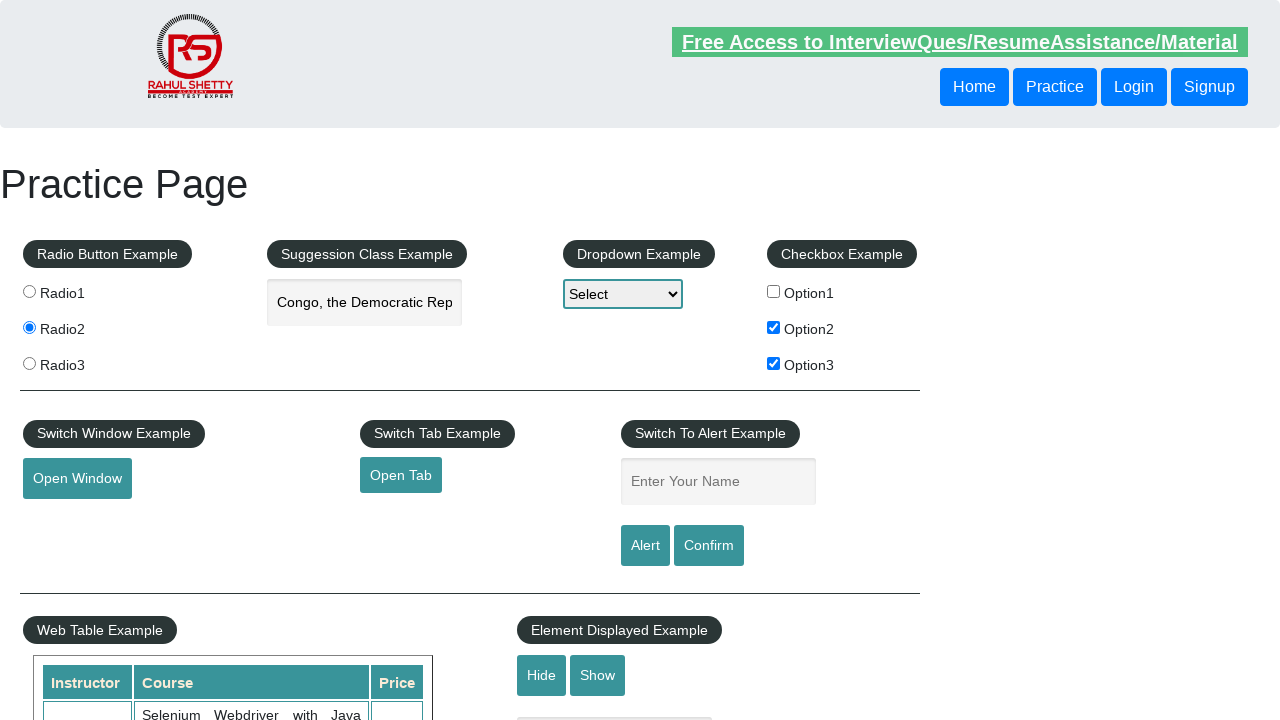

Validated that textbox is visible
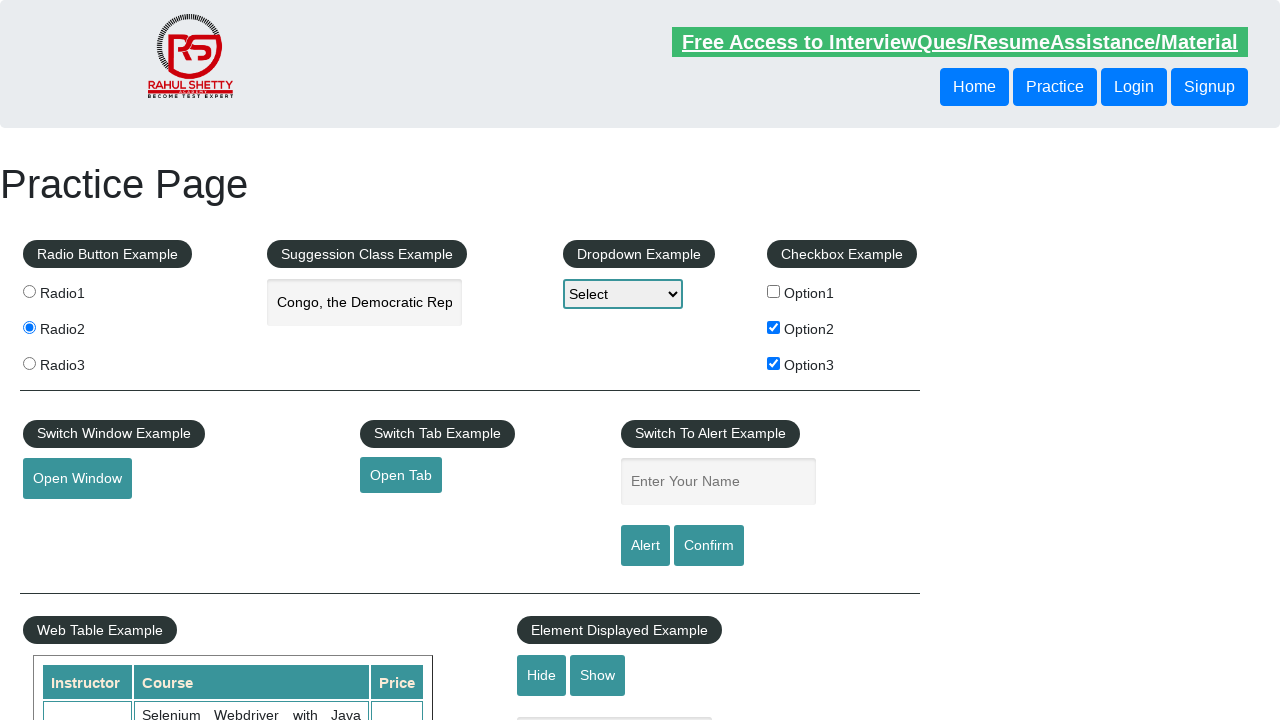

Validated that amount 46 is present in web table
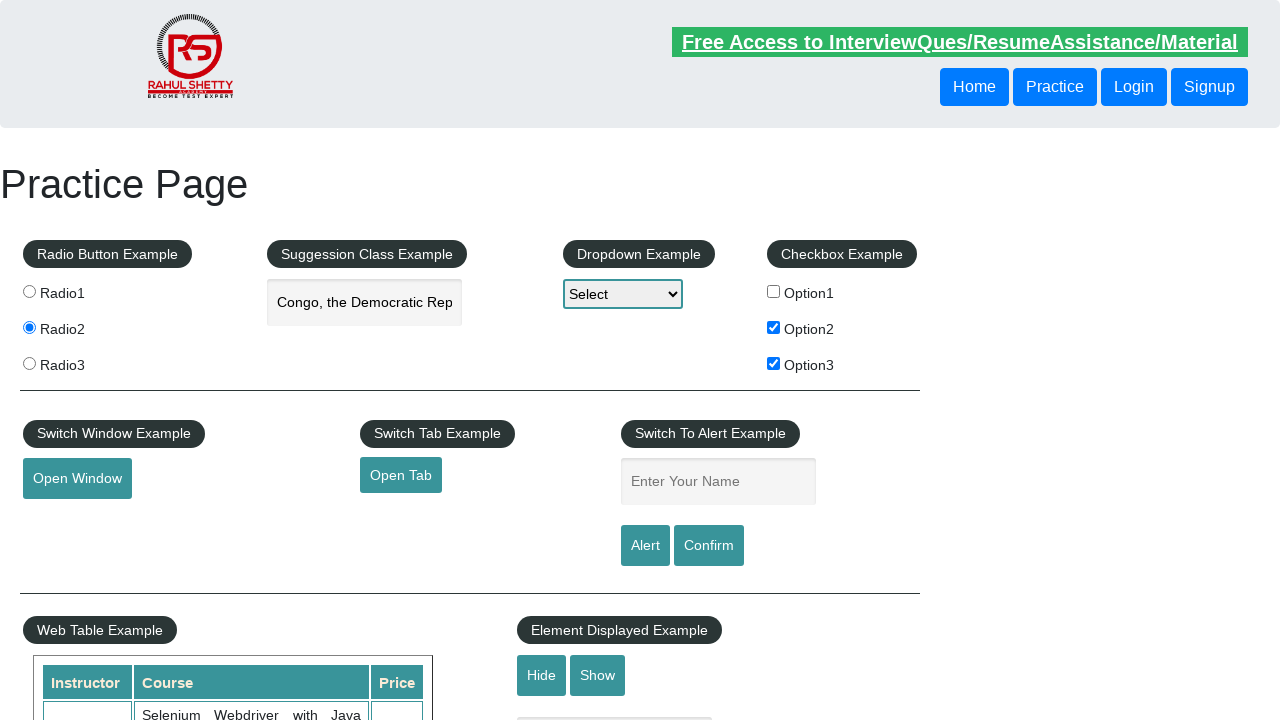

Validated total amount element is present in web table
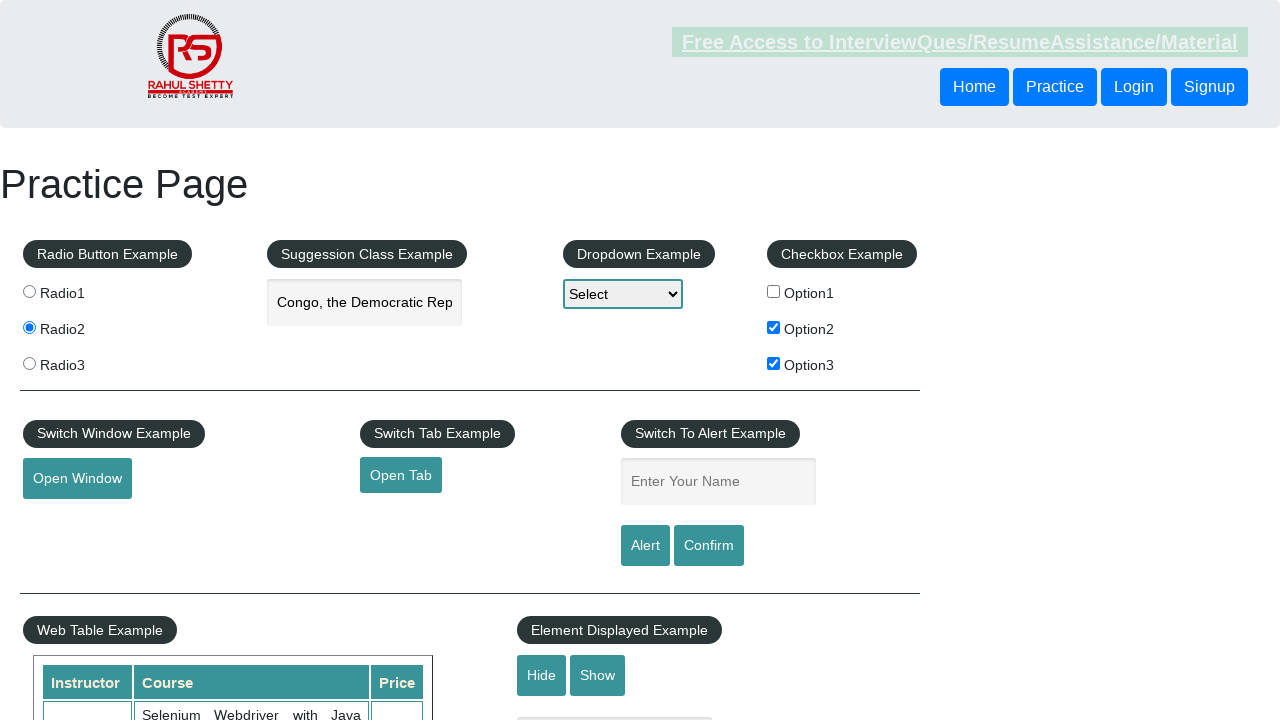

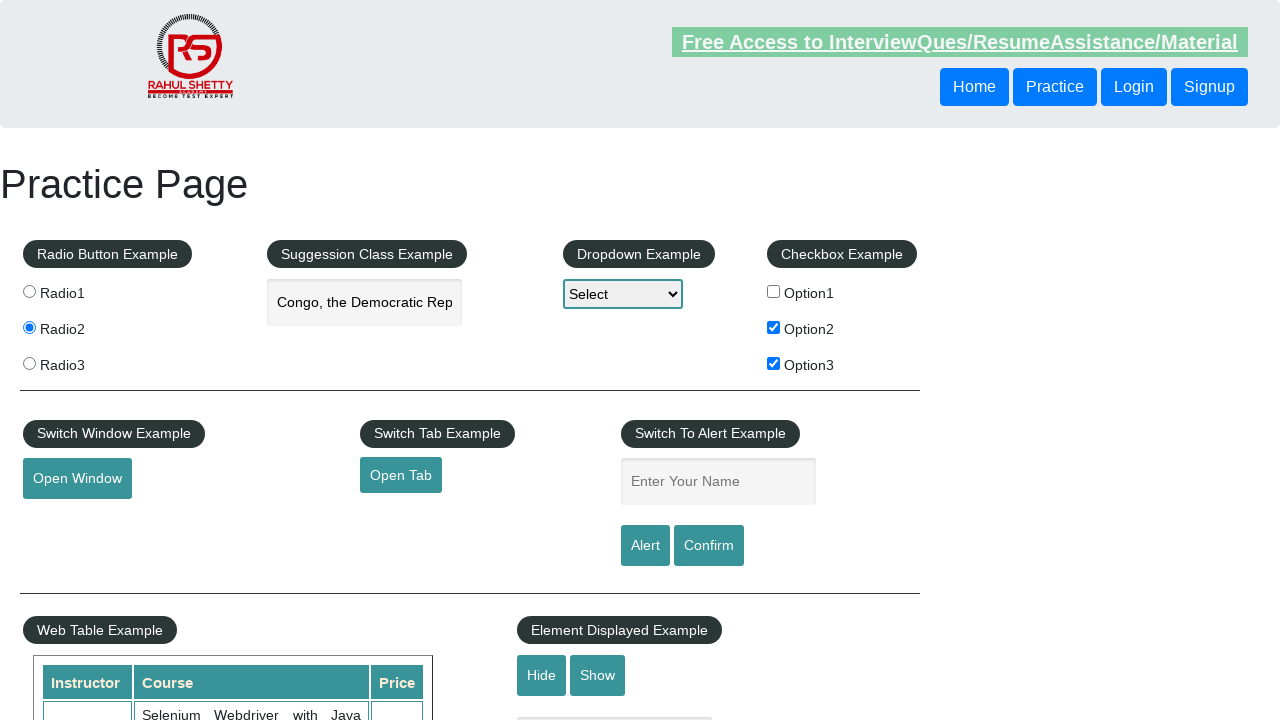